Tests that the Links page displays the correct header names for the two sections

Starting URL: https://demoqa.com/

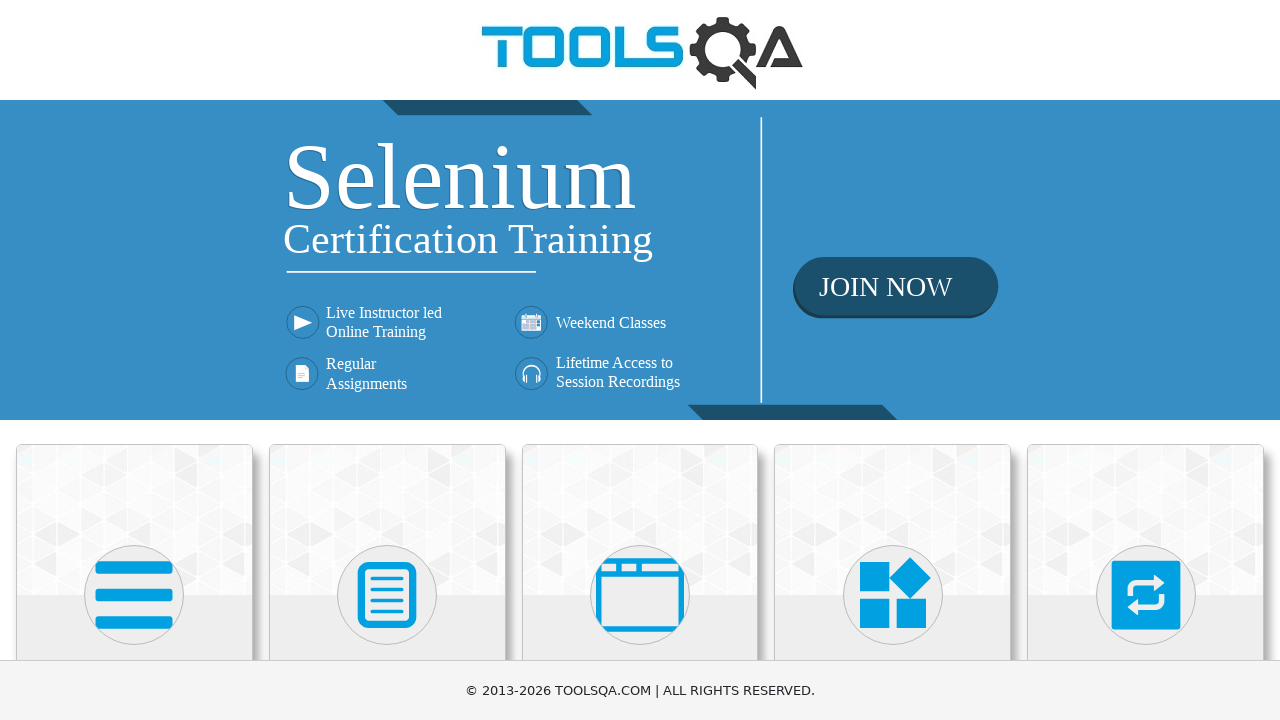

Clicked on Elements menu at (134, 360) on text=Elements
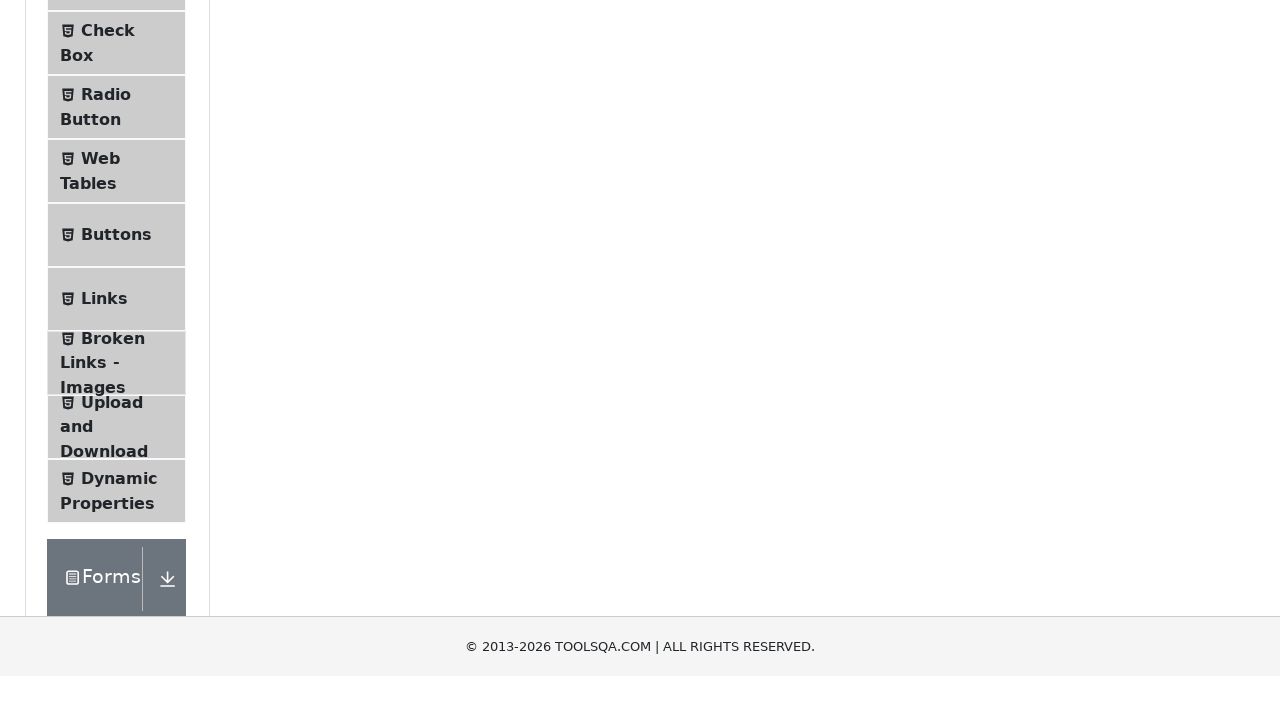

Clicked on Links submenu item at (104, 581) on text=Links
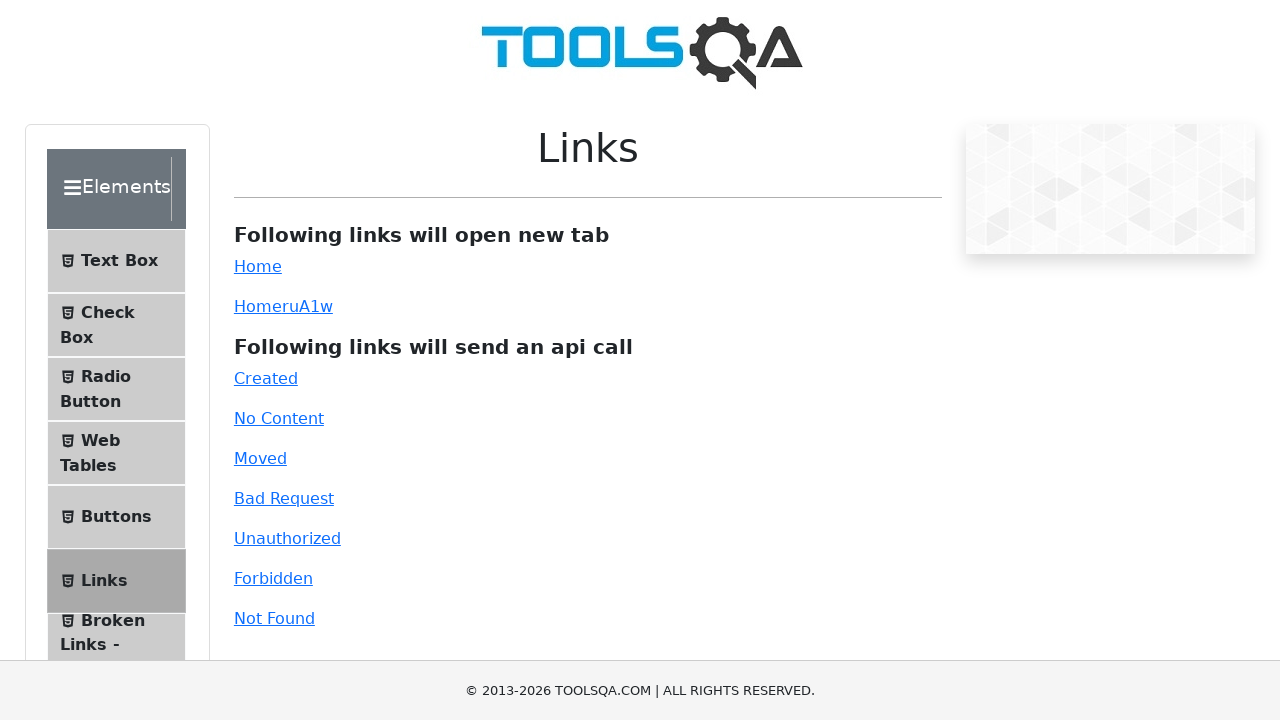

First header 'Following links will open new tab' is visible
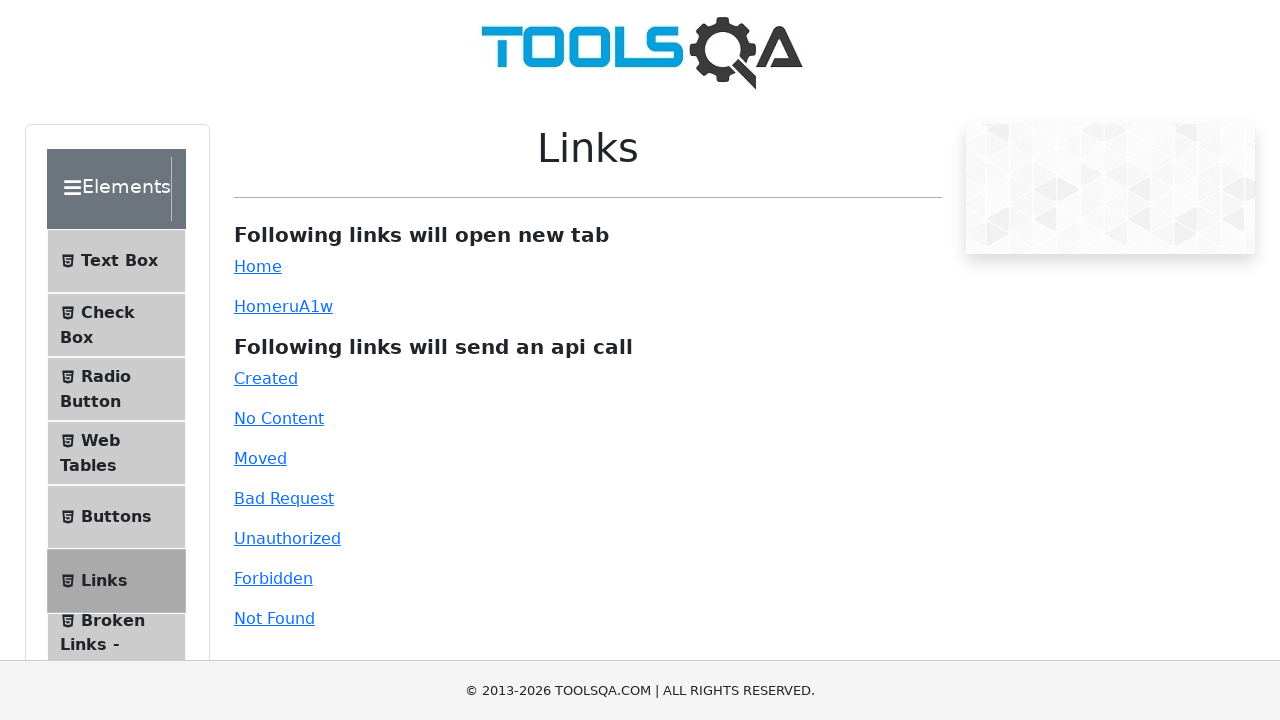

Second header 'Following links will send an api call' is visible
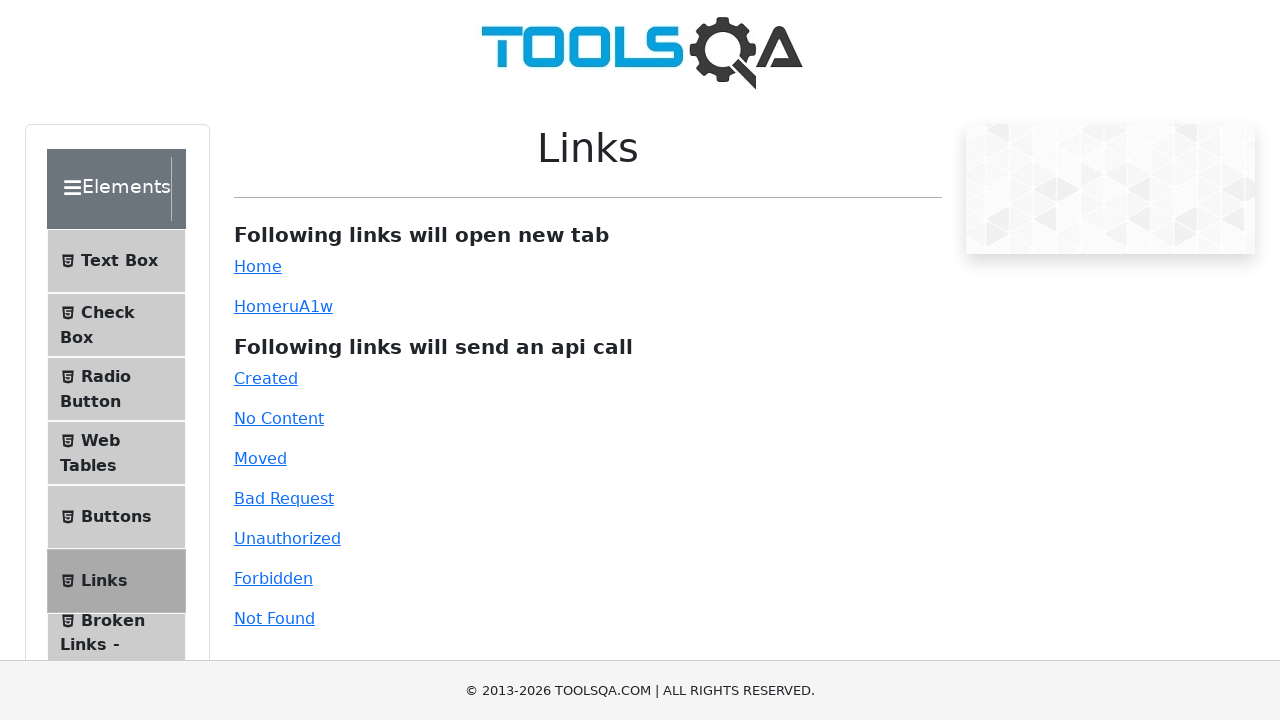

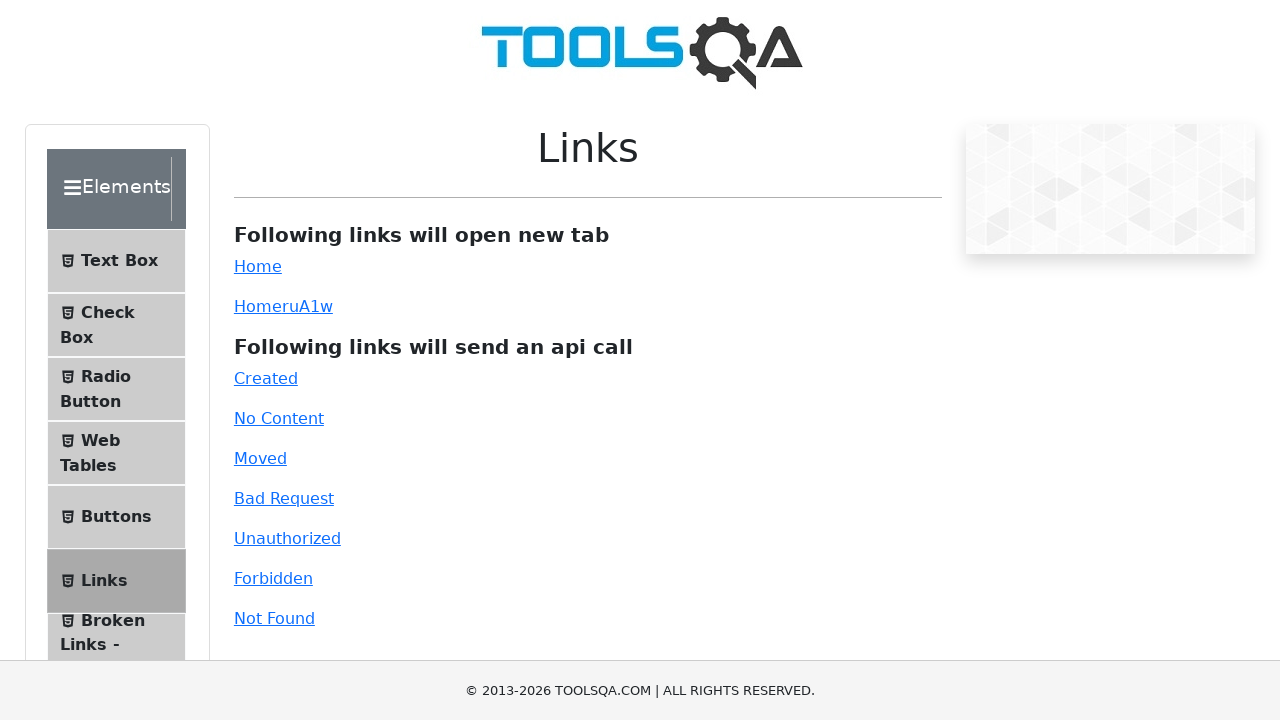